Tests JavaScript alert handling by entering a name in an input field, clicking a button to trigger an alert, and accepting the alert dialog.

Starting URL: https://rahulshettyacademy.com/AutomationPractice/

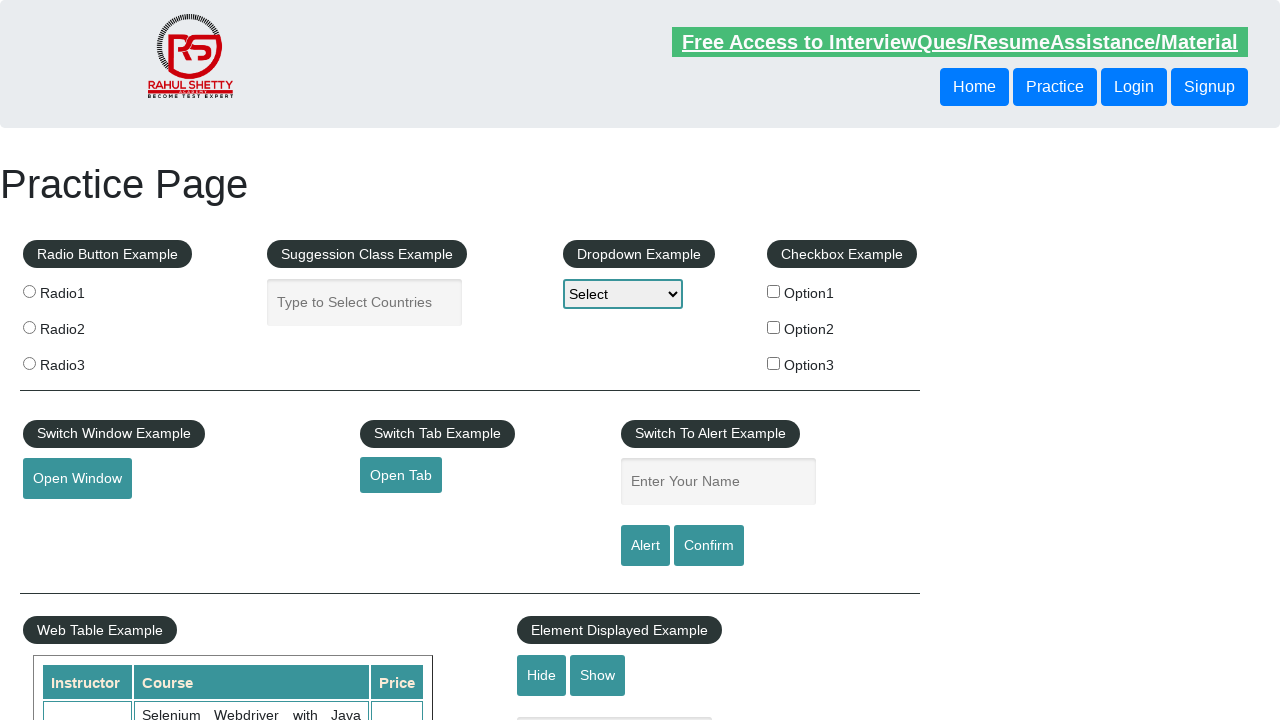

Filled name input field with 'Swasti' on #name
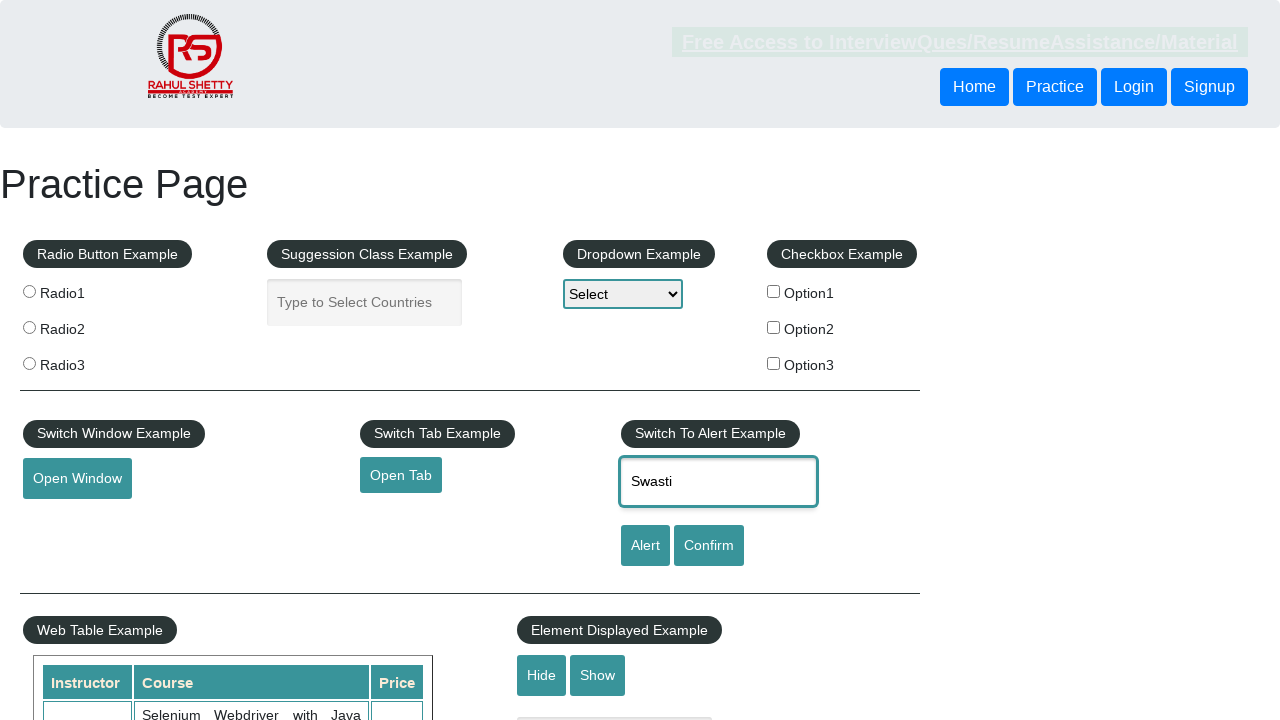

Clicked alert button to trigger JavaScript alert at (645, 546) on #alertbtn
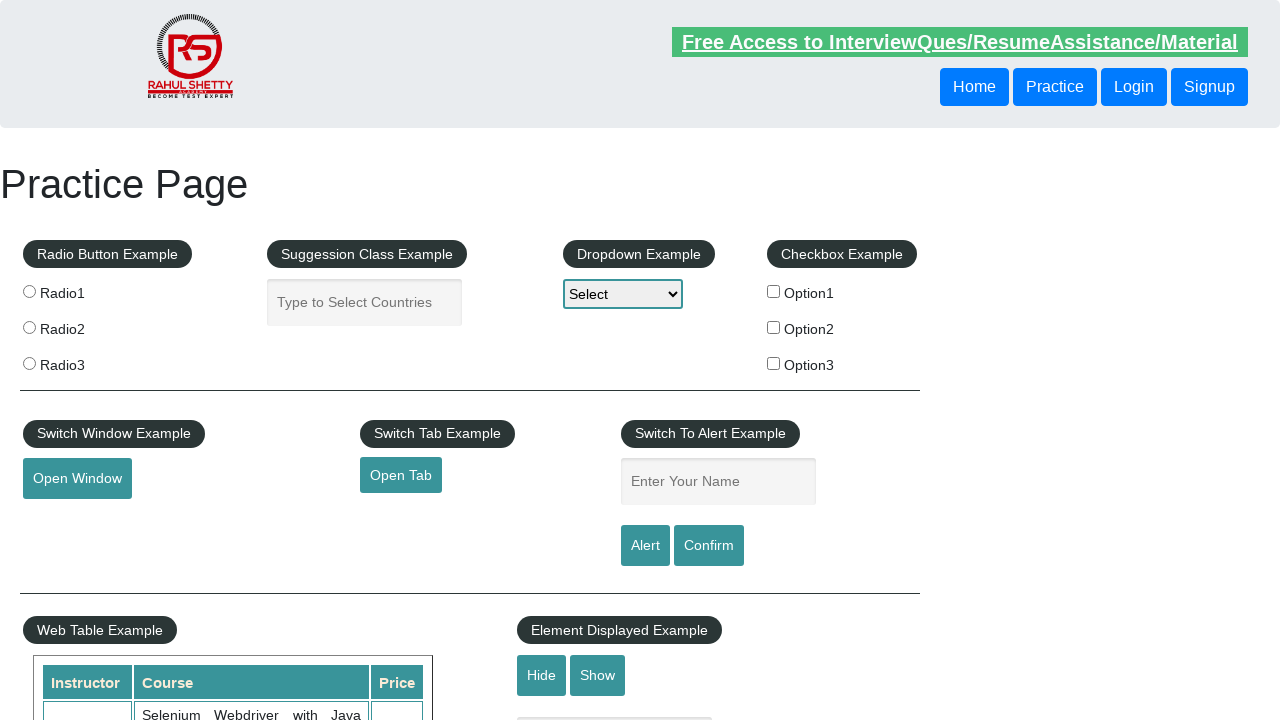

Set up initial dialog handler to accept alerts
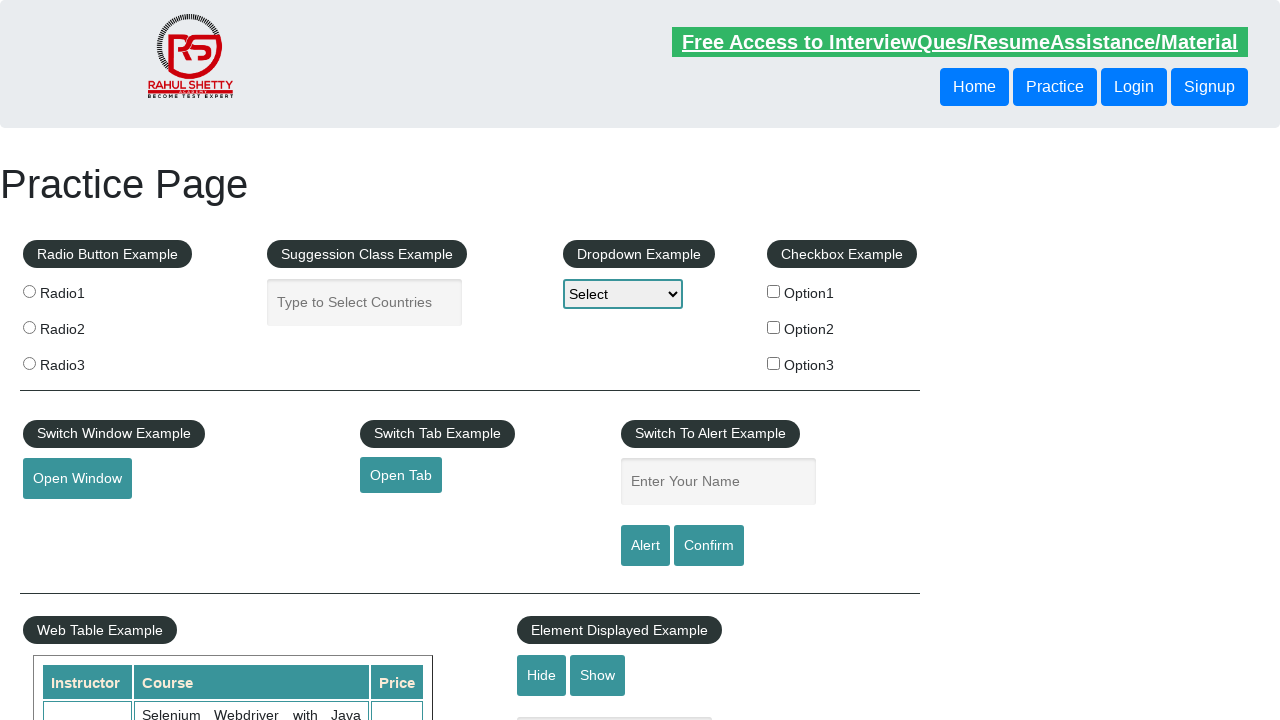

Set up dialog handler to print message and accept alerts
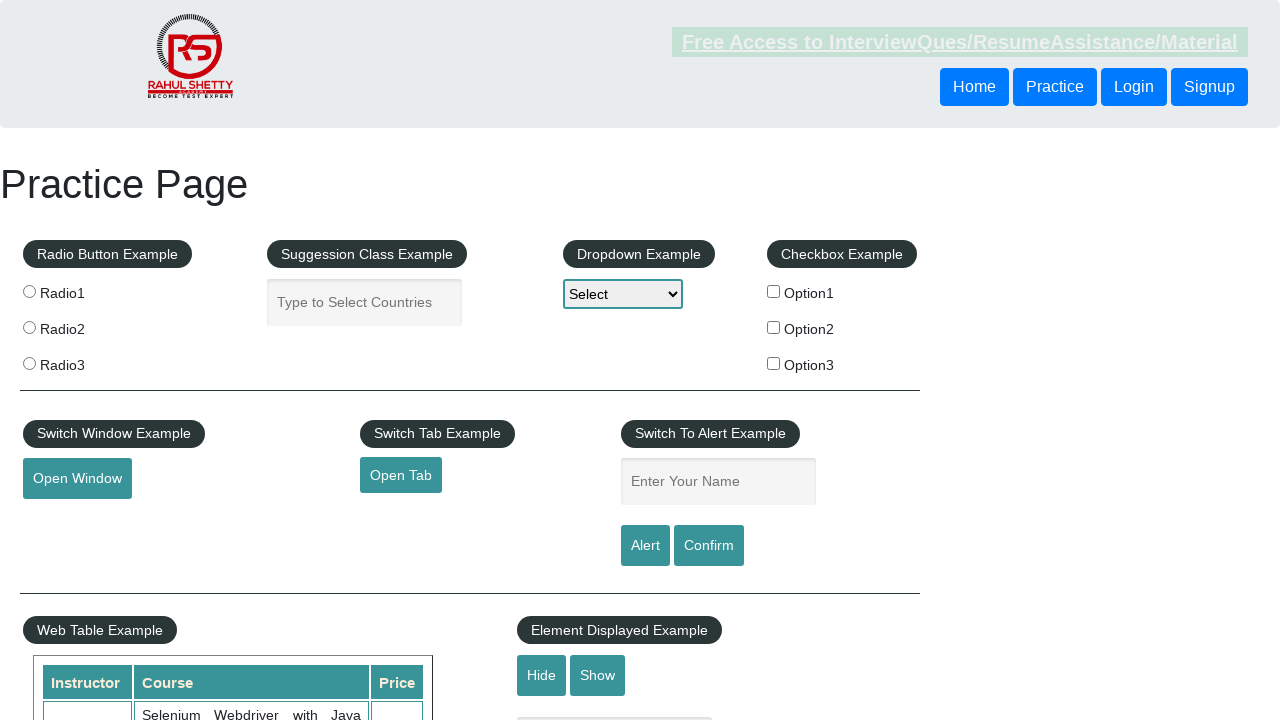

Clicked alert button again with dialog handler active at (645, 546) on #alertbtn
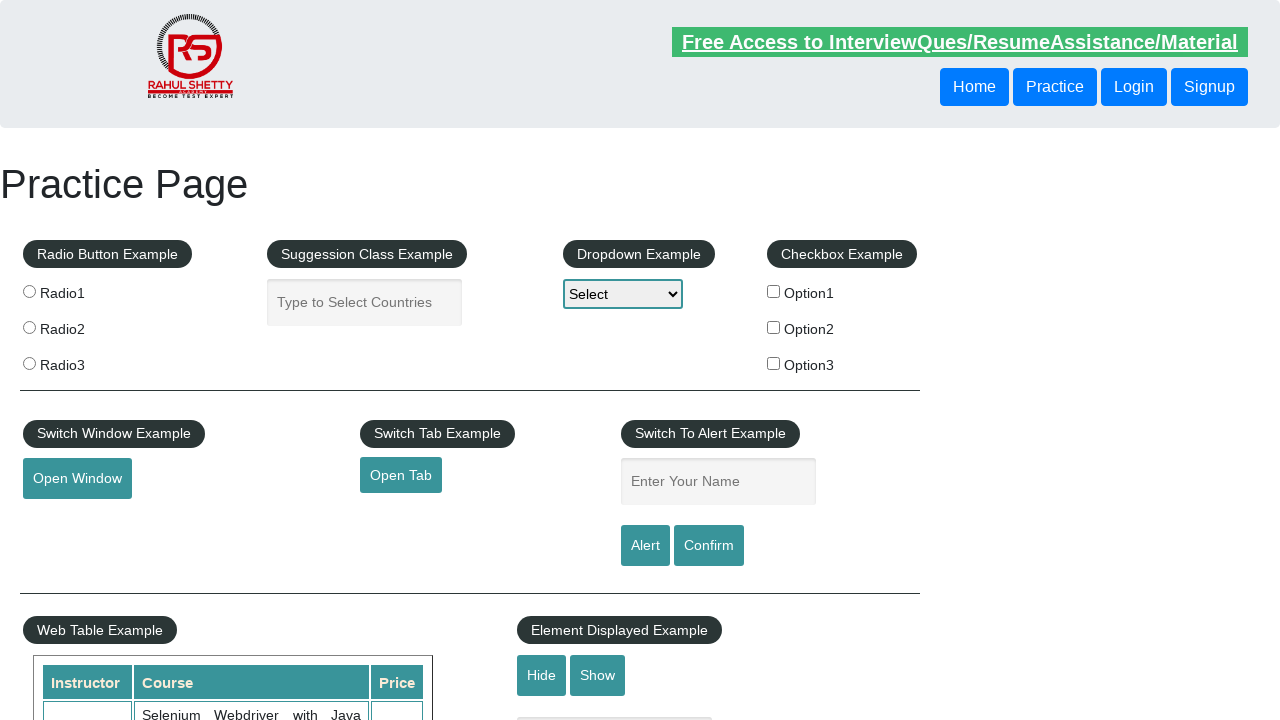

Waited 1 second to ensure alert was processed
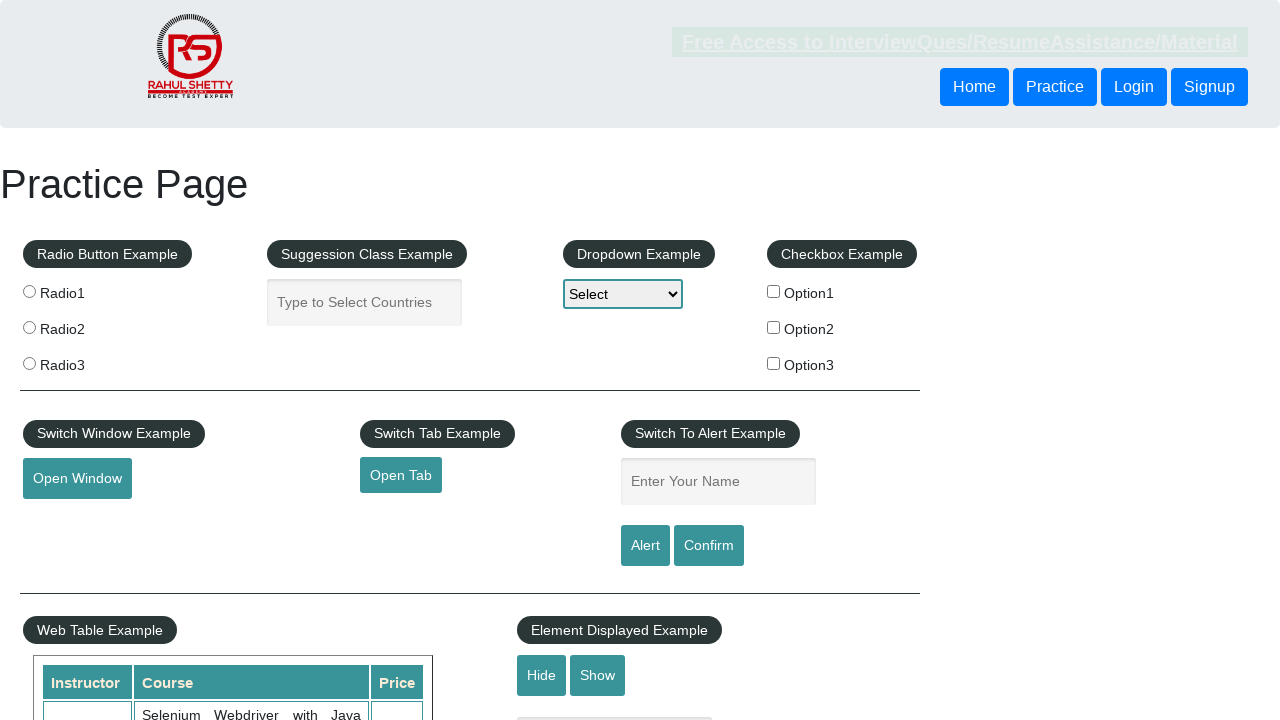

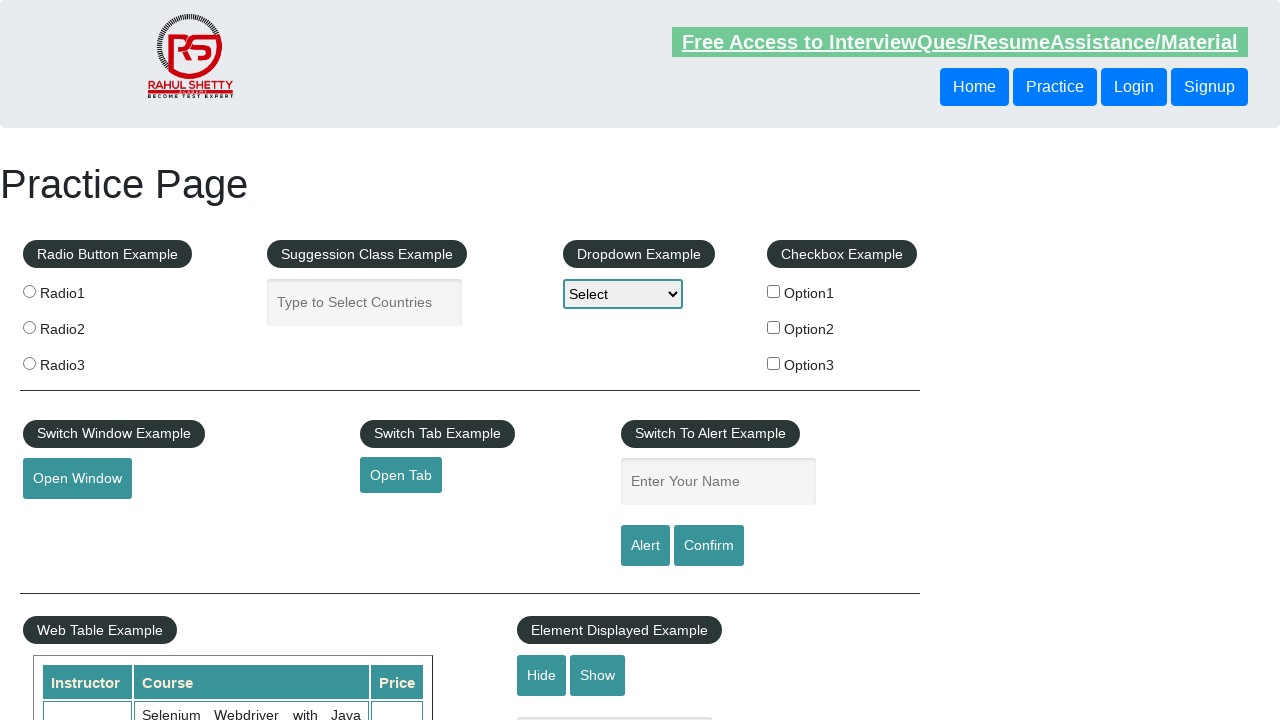